Tests dynamic loading functionality by clicking start button to reveal hidden content and then navigating to Elemental Selenium link

Starting URL: https://the-internet.herokuapp.com/dynamic_loading/1

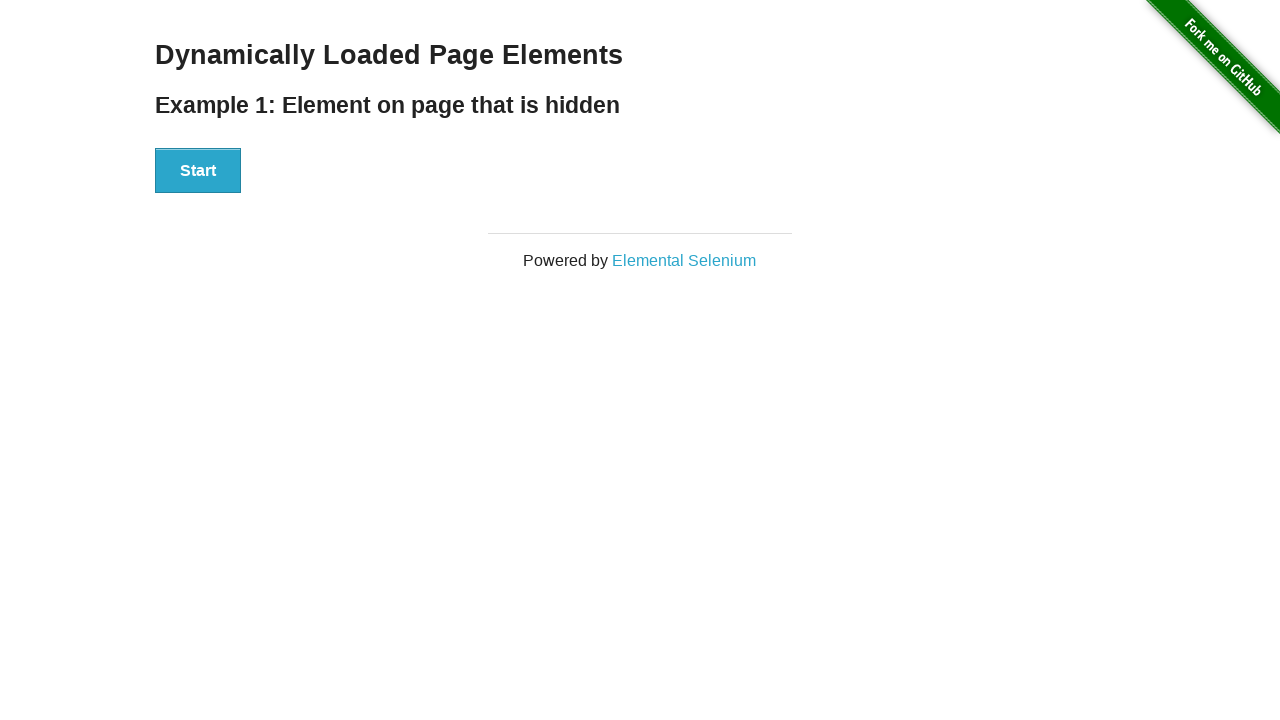

Clicked Start button to trigger dynamic content loading at (198, 171) on xpath=//button[contains(.,'Start')]
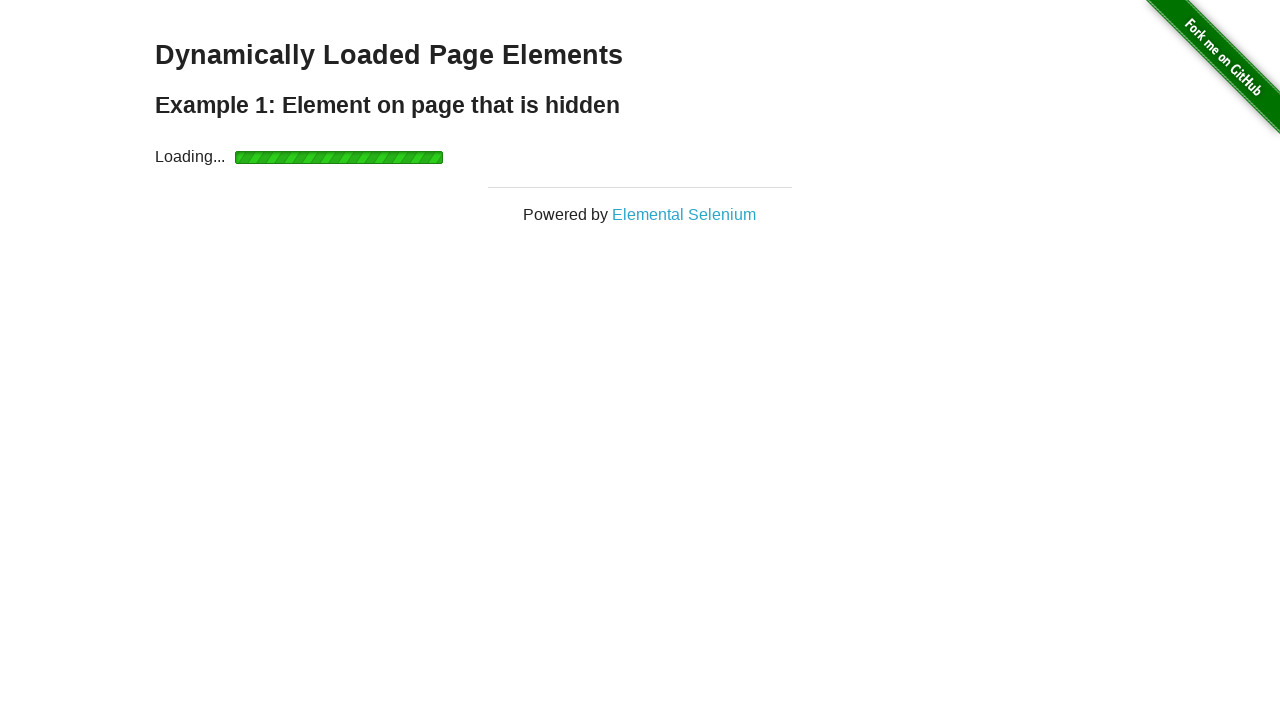

Waited for dynamically loaded 'Hello World!' content to appear
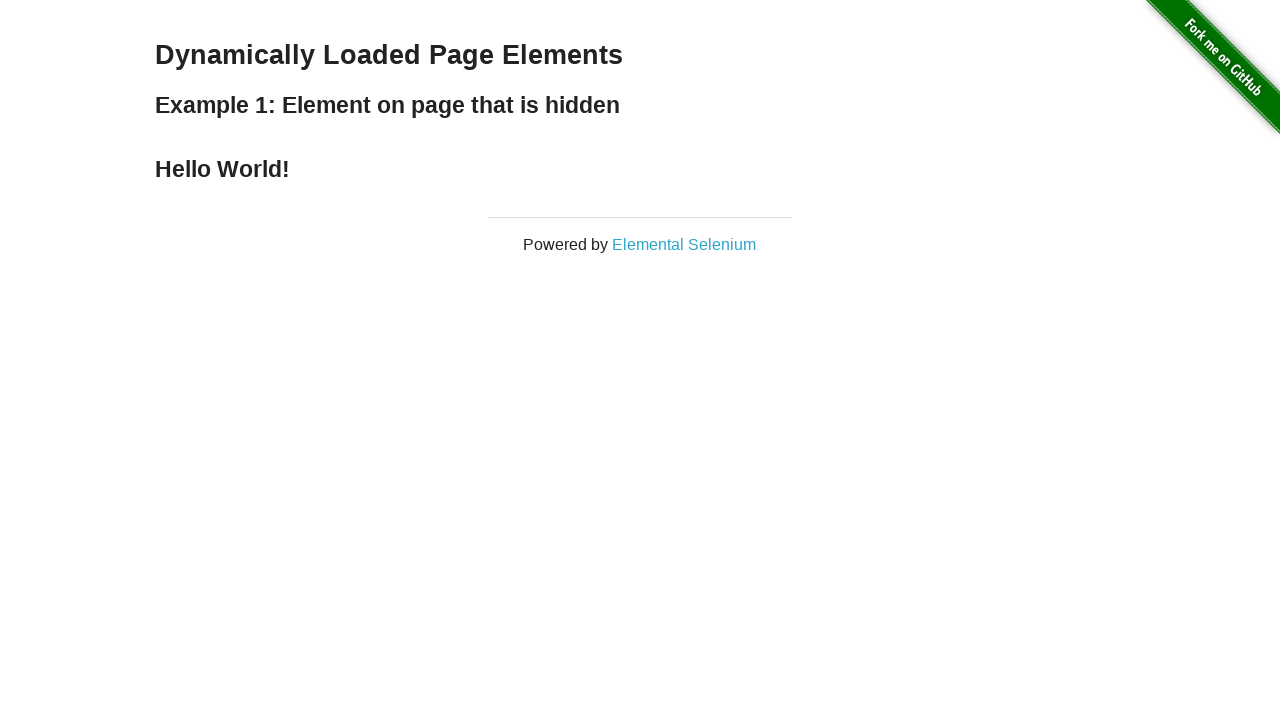

Clicked on Elemental Selenium link at (684, 244) on text=Elemental Selenium
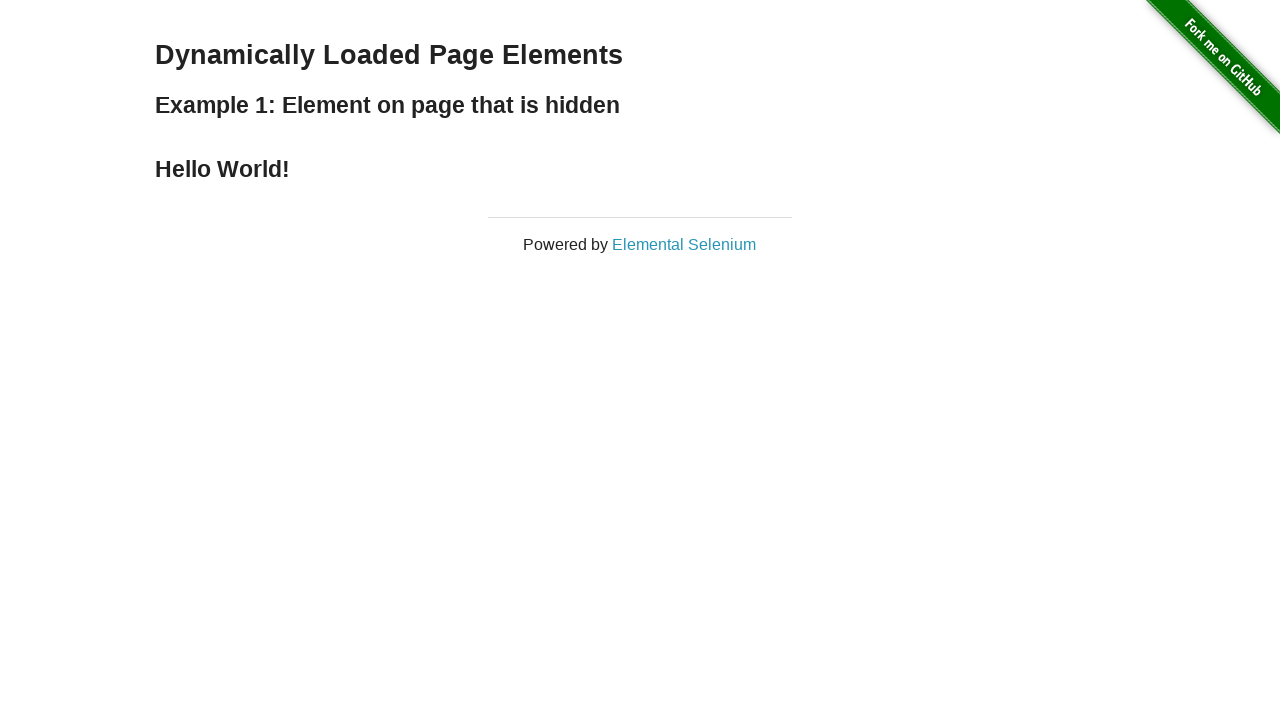

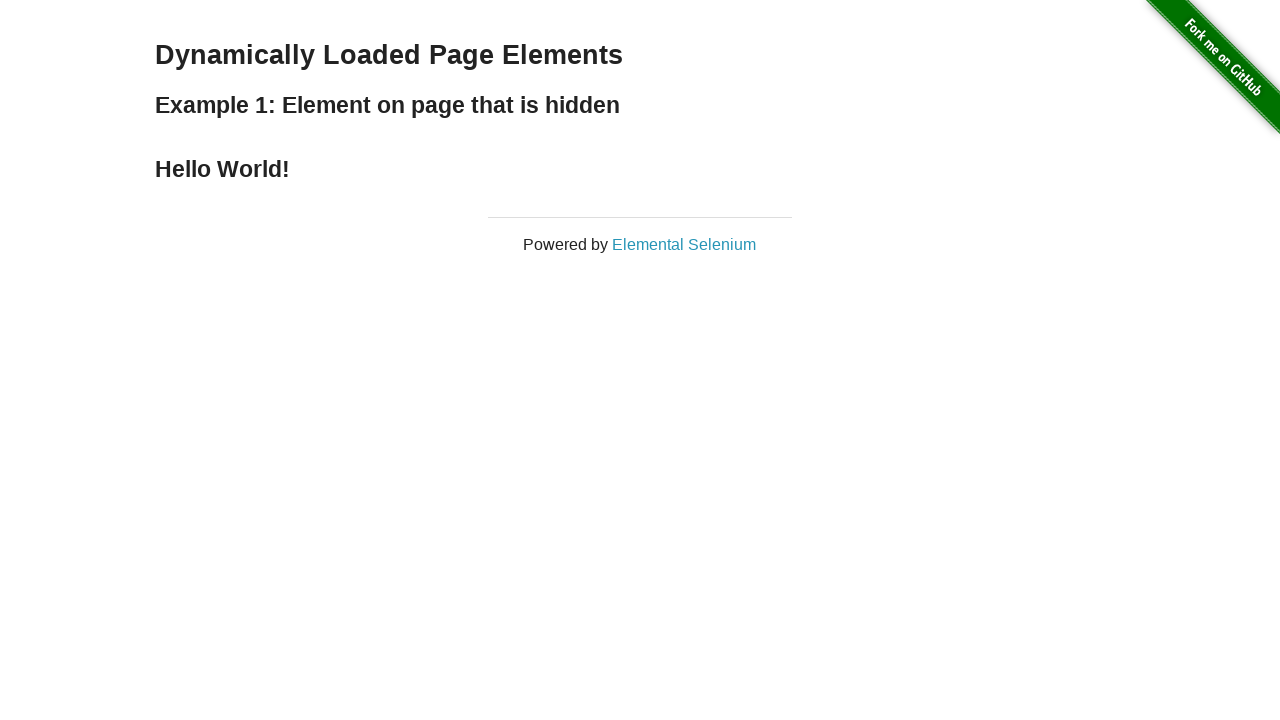